Tests various Selenium locator strategies on a practice website by filling login form fields, clicking the sign-in button, then navigating to forgot password flow and filling out the reset form with name, email, and phone fields.

Starting URL: https://rahulshettyacademy.com/locatorspractice/

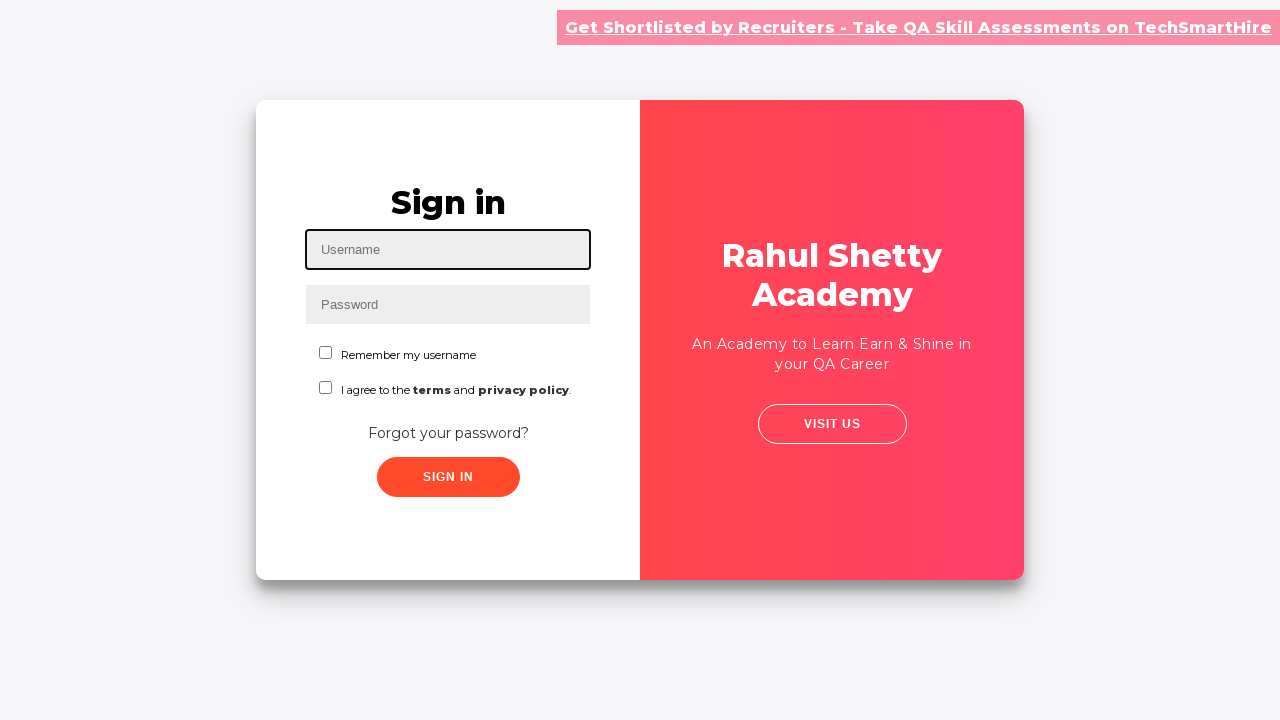

Filled username field with 'zaenal' on #inputUsername
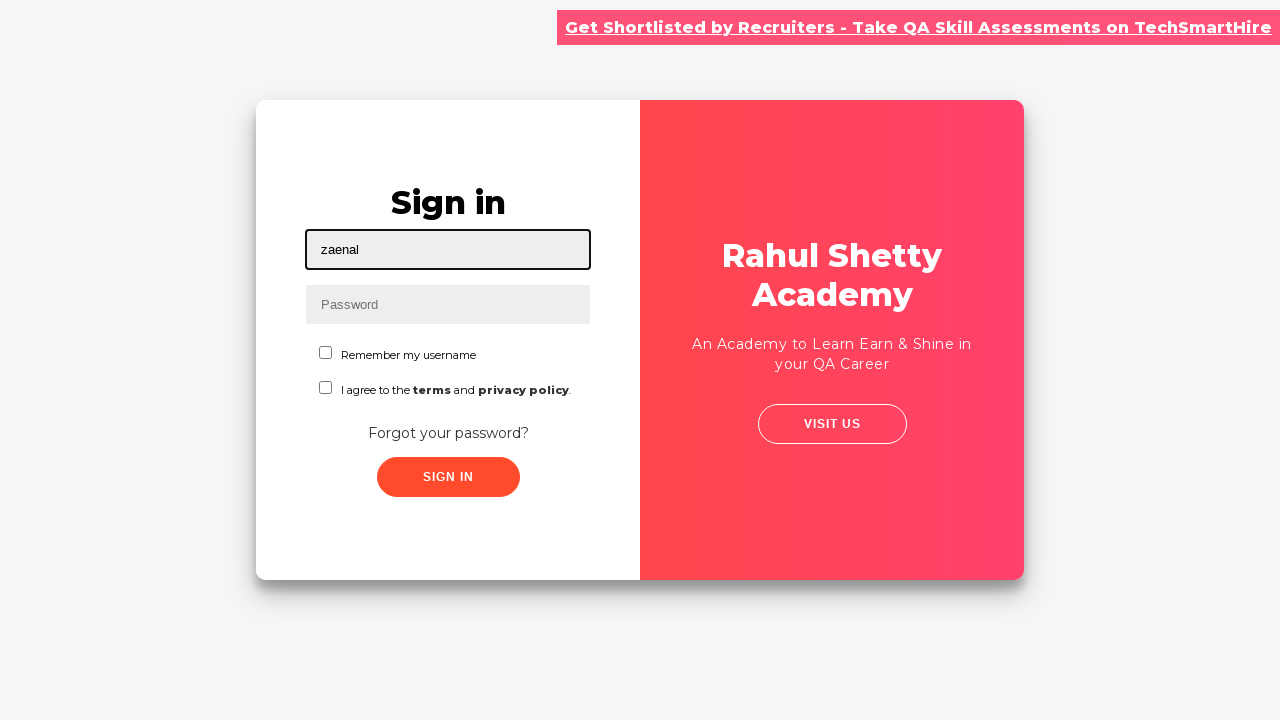

Filled password field with 'hello123' on input[name='inputPassword']
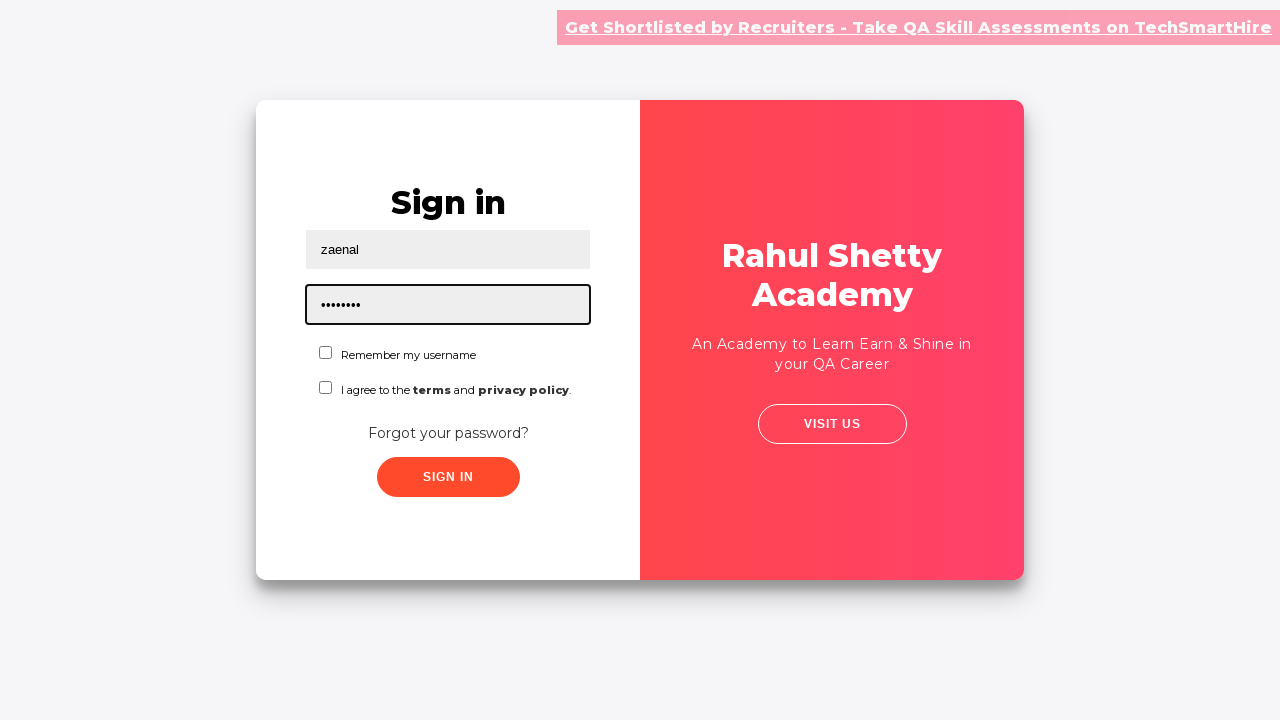

Clicked sign in button at (448, 477) on .signInBtn
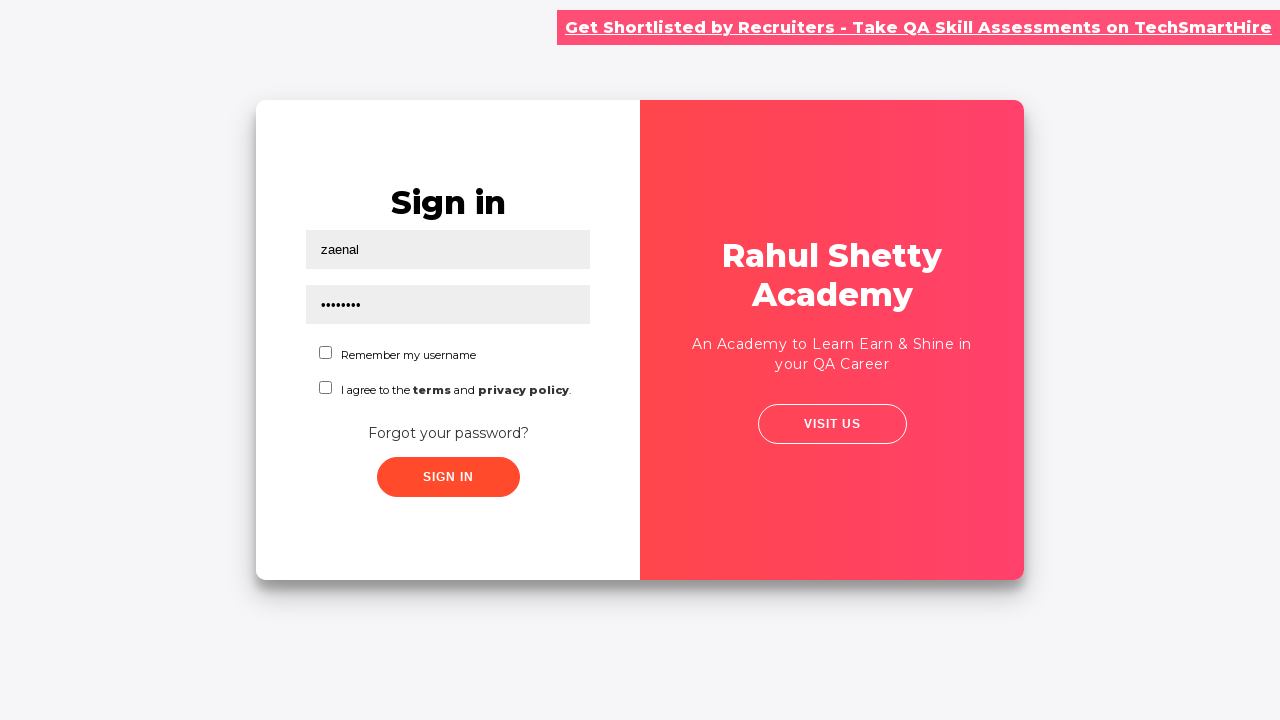

Error message appeared
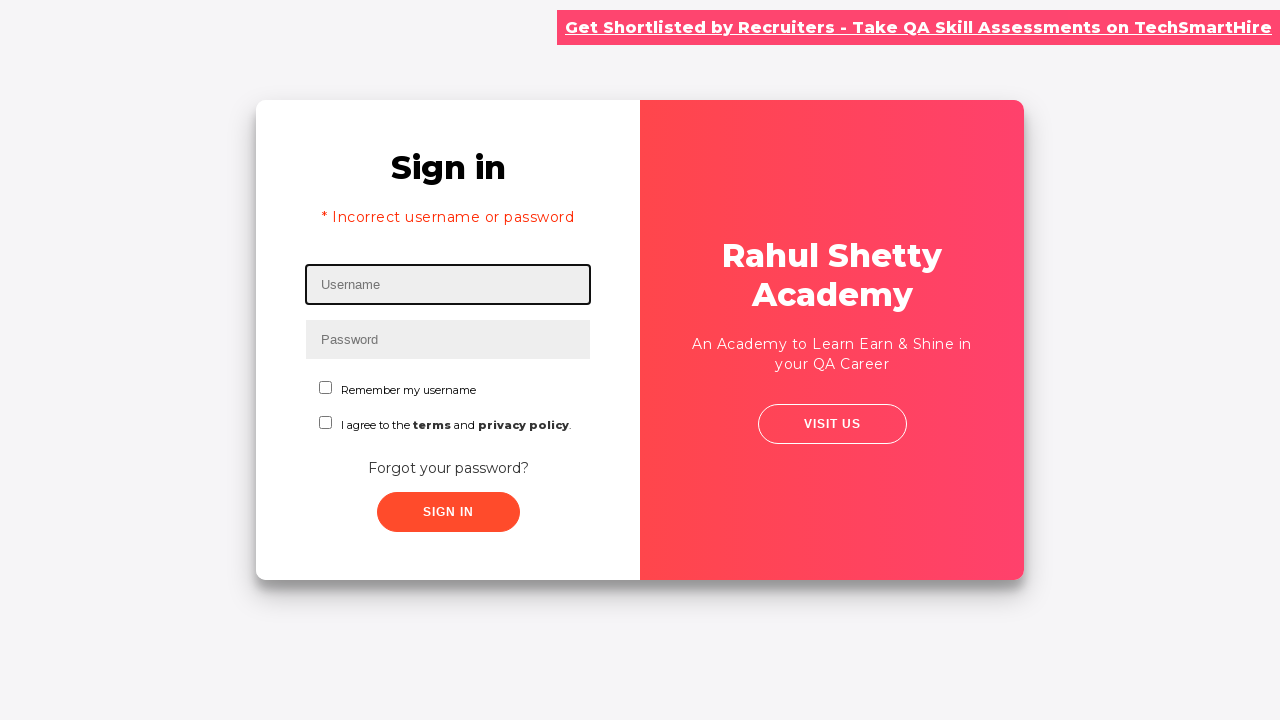

Clicked 'Forgot your password?' link at (448, 468) on text=Forgot your password?
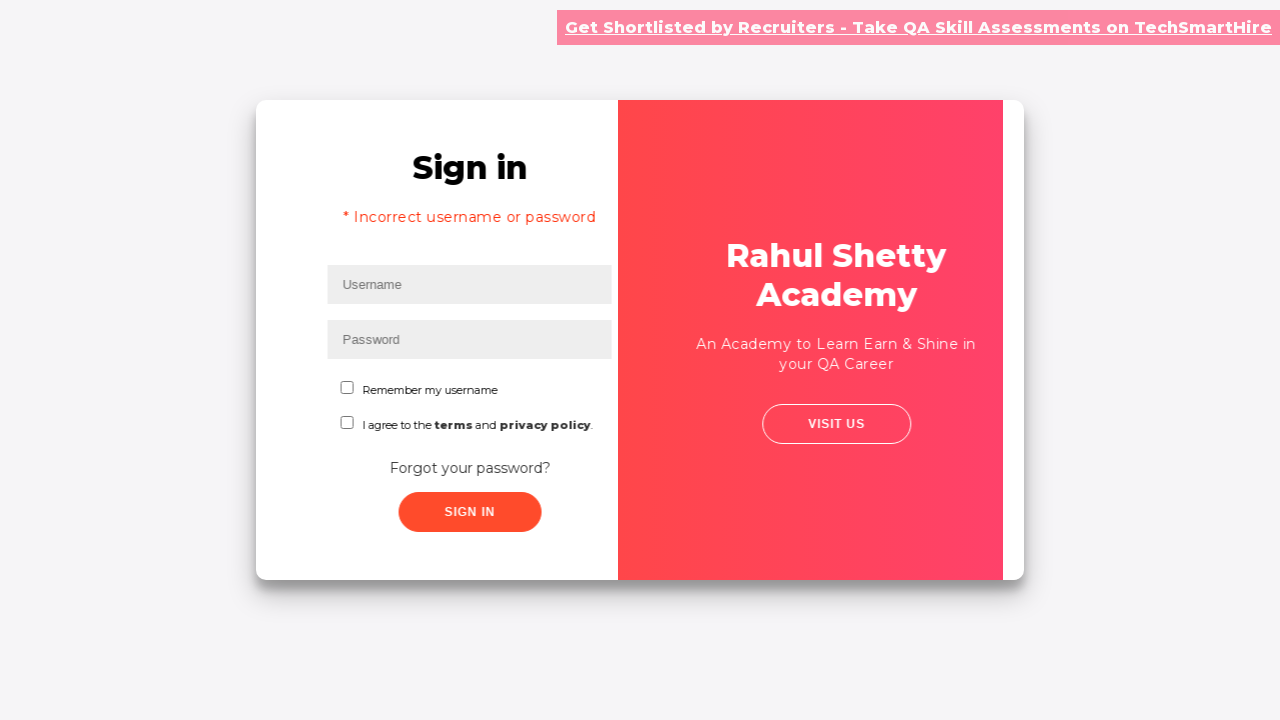

Filled name field with 'Jenal' on input[placeholder='Name']
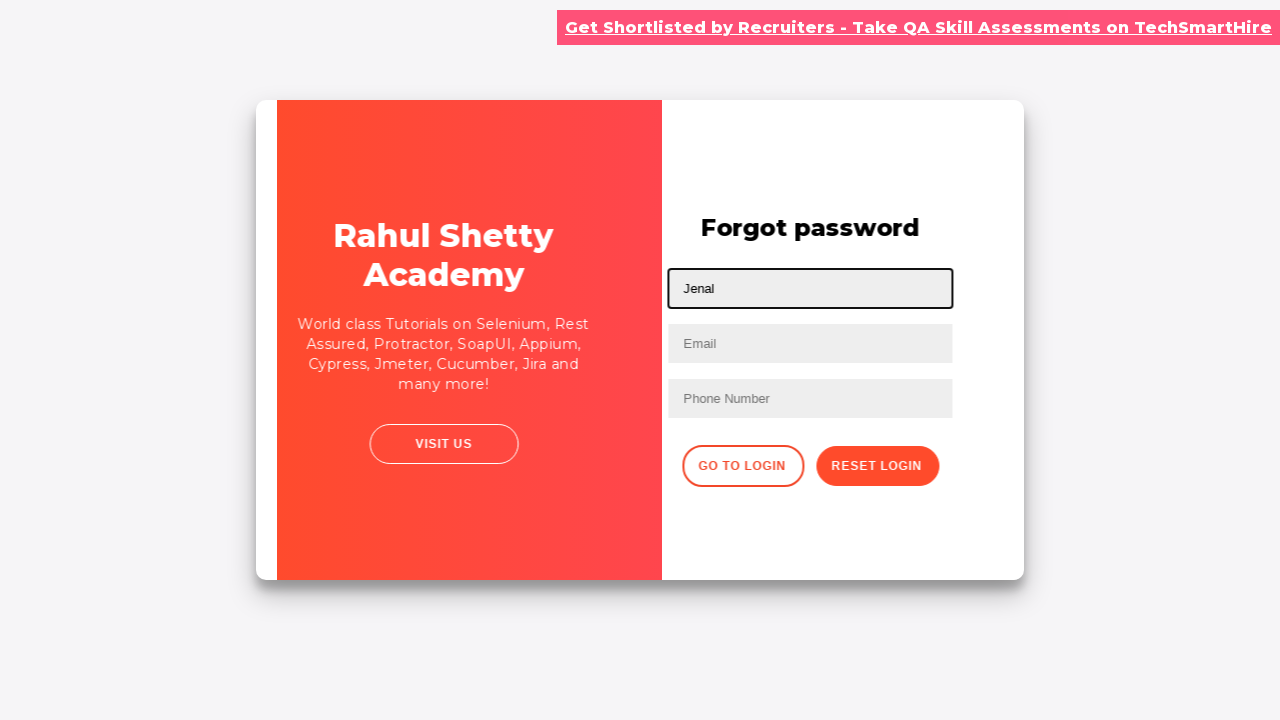

Filled email field with 'jenal@sa.com' on input[placeholder='Email']
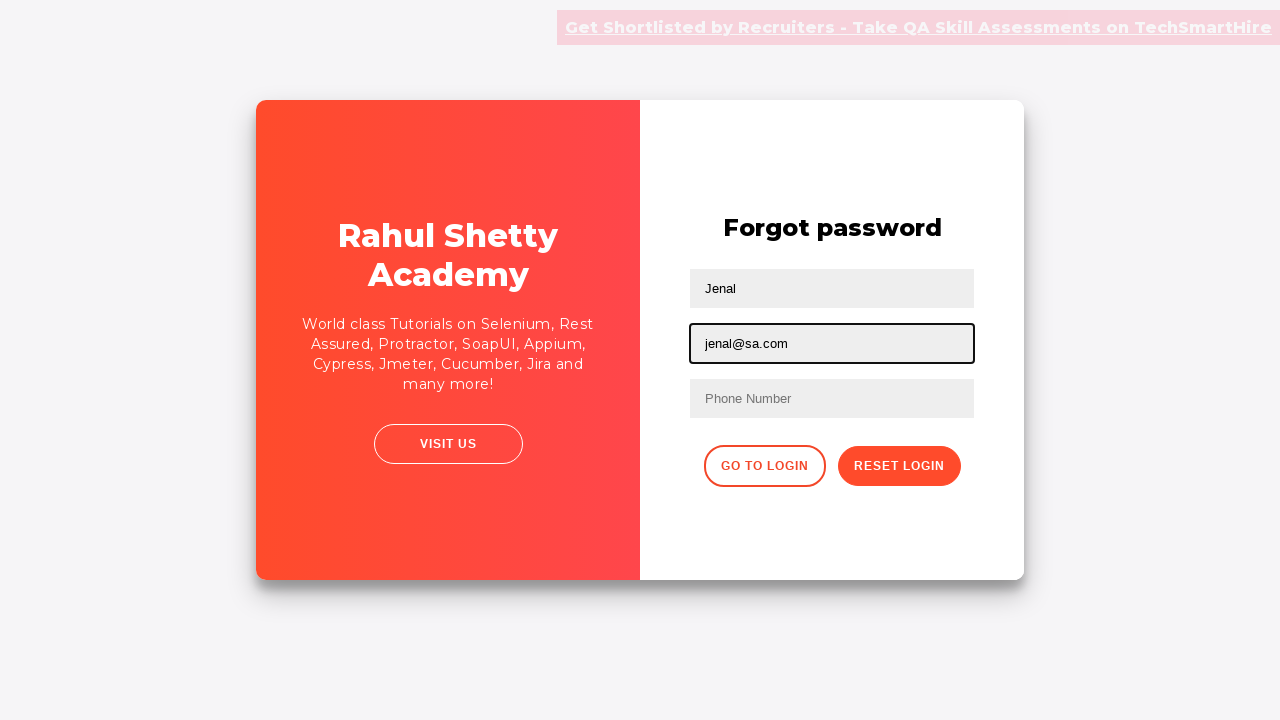

Cleared second text input field on input[type='text'] >> nth=2
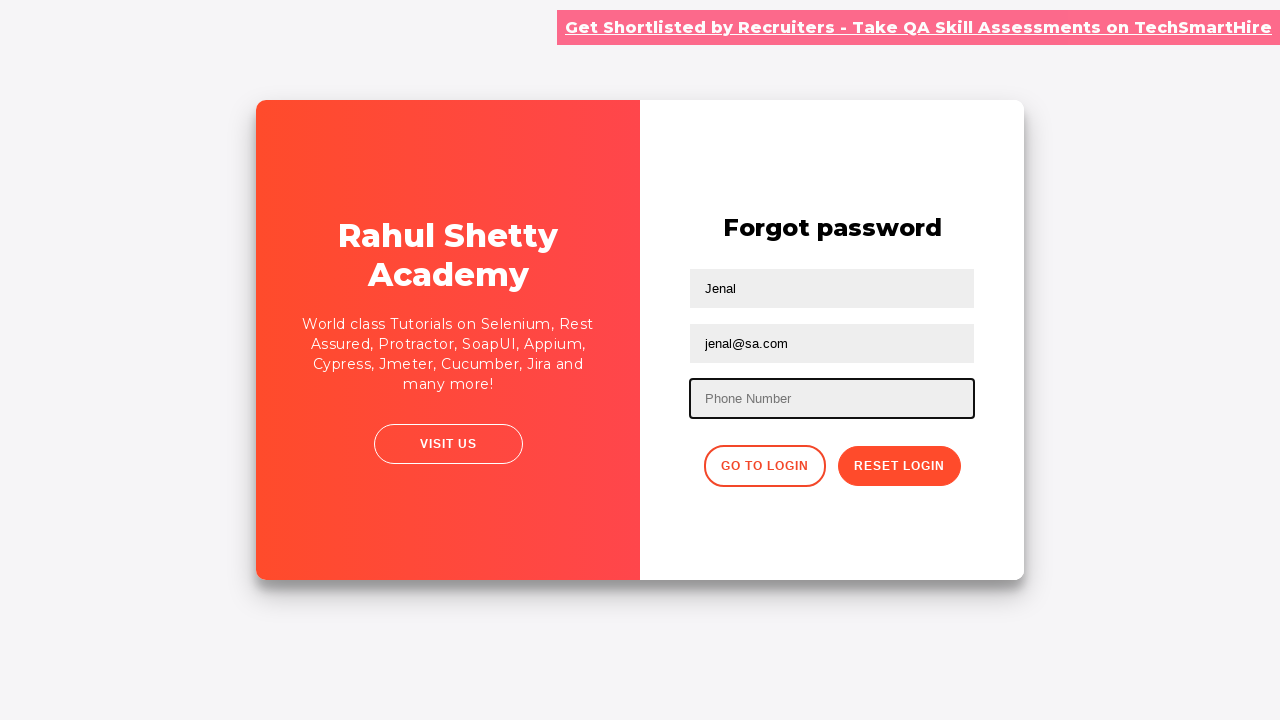

Filled second email field with 'jenal@gmail.com' on input[type='text'] >> nth=2
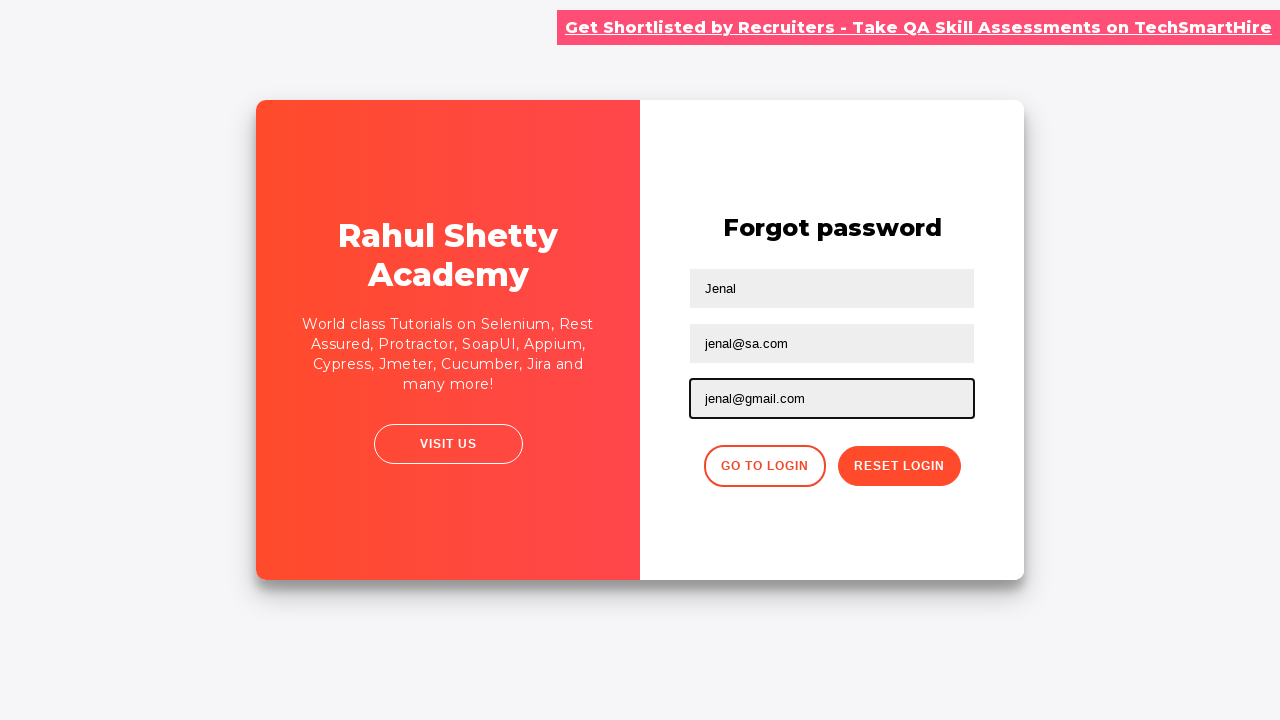

Filled phone number field with '912849238212' on form input >> nth=2
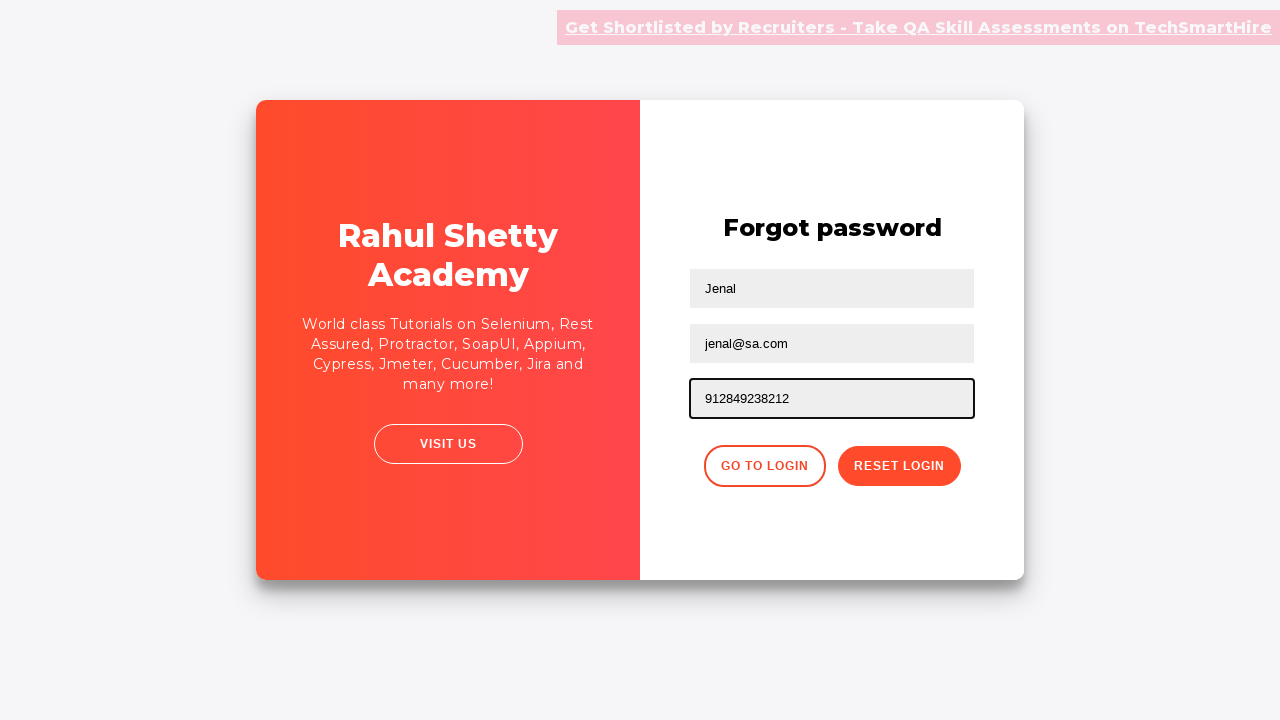

Clicked reset password button at (899, 466) on .reset-pwd-btn
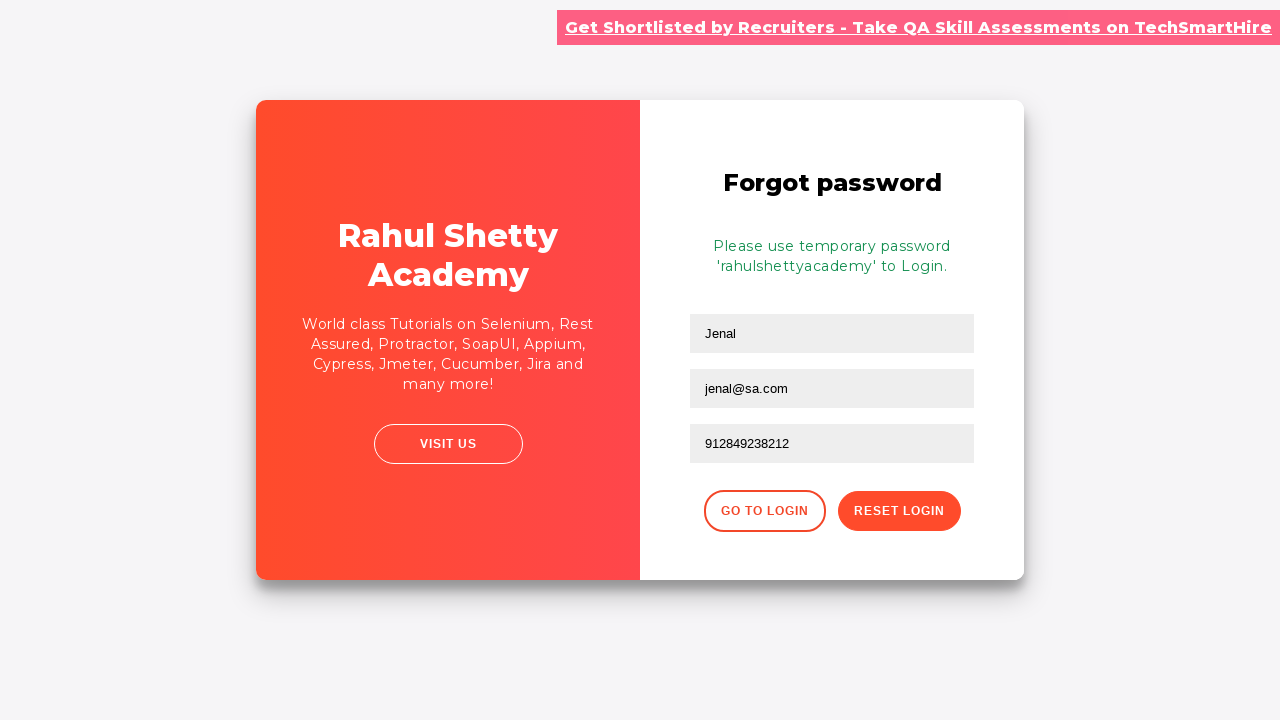

Reset password confirmation message appeared
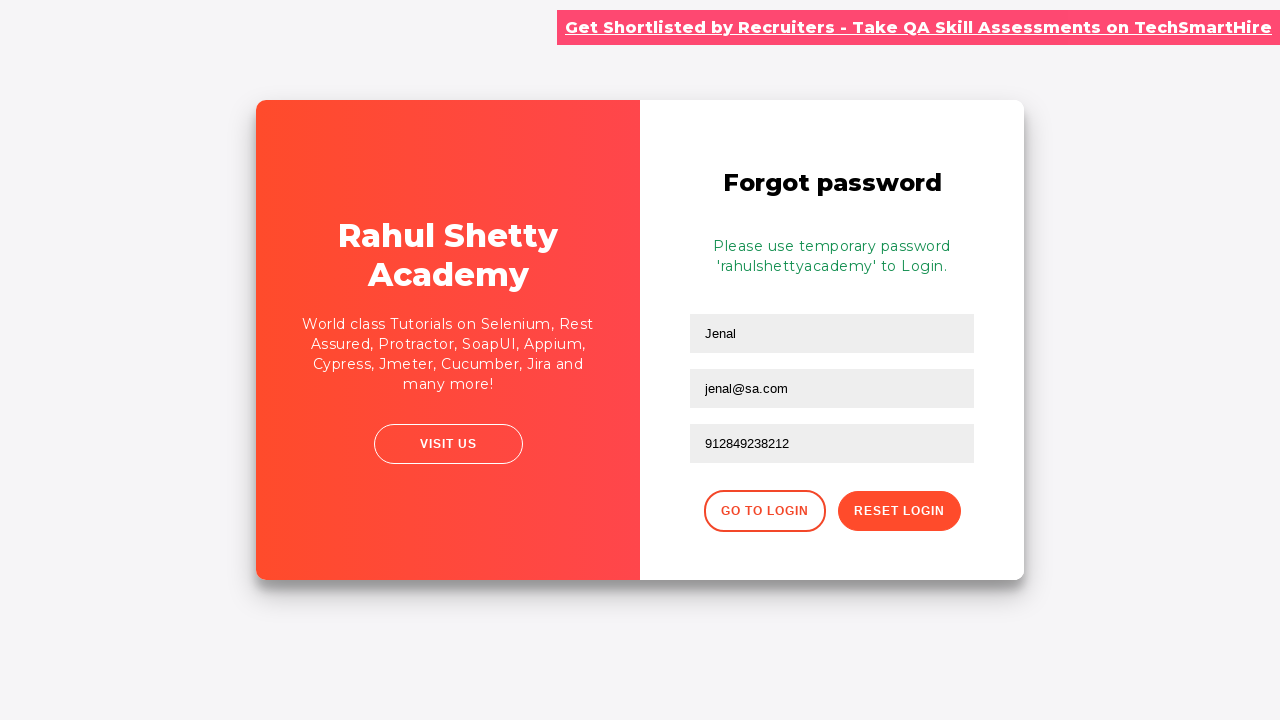

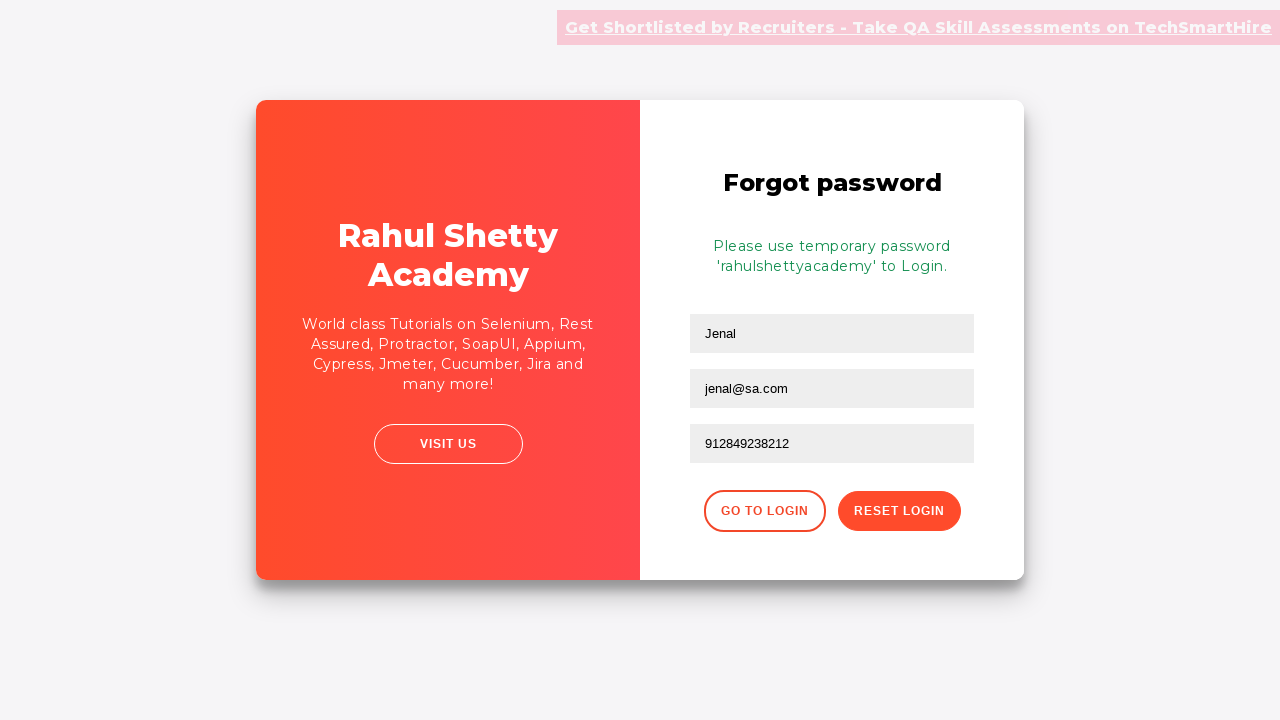